Tests checkbox interaction by finding all checkboxes on the page, unchecking any that are already selected, and then clicking each checkbox to select them.

Starting URL: https://the-internet.herokuapp.com/checkboxes

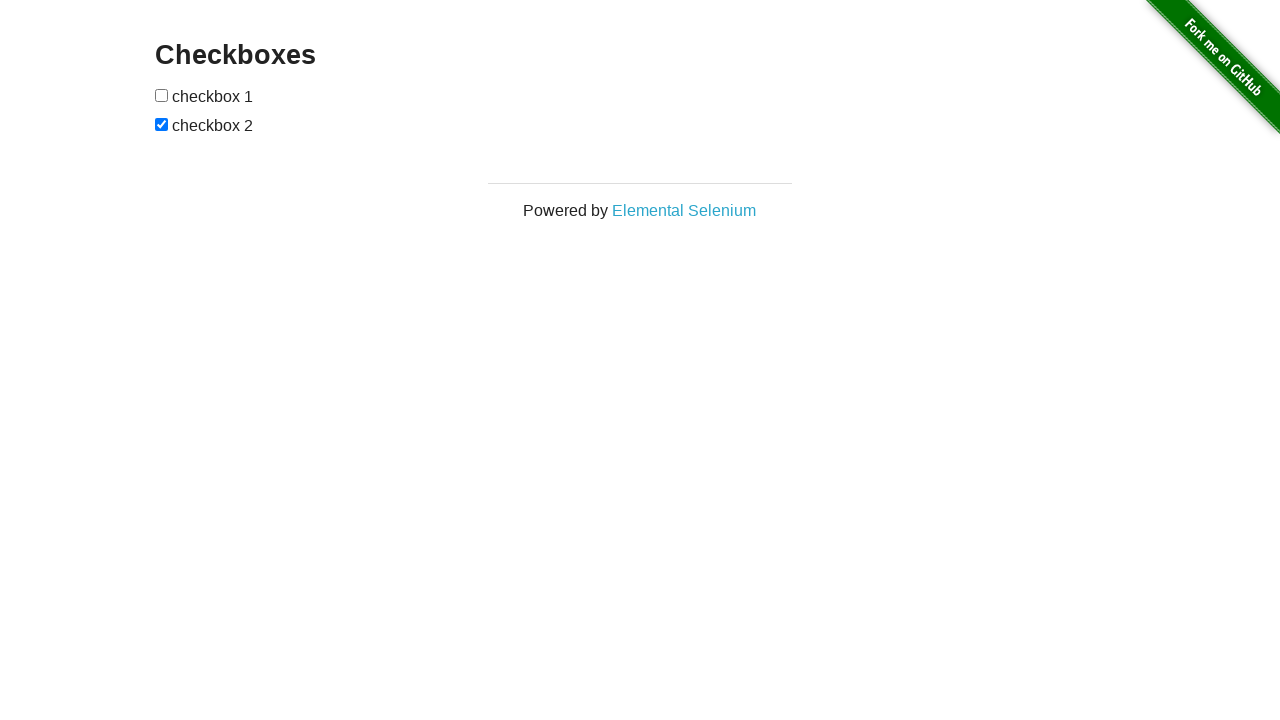

Waited for checkboxes to be visible on the page
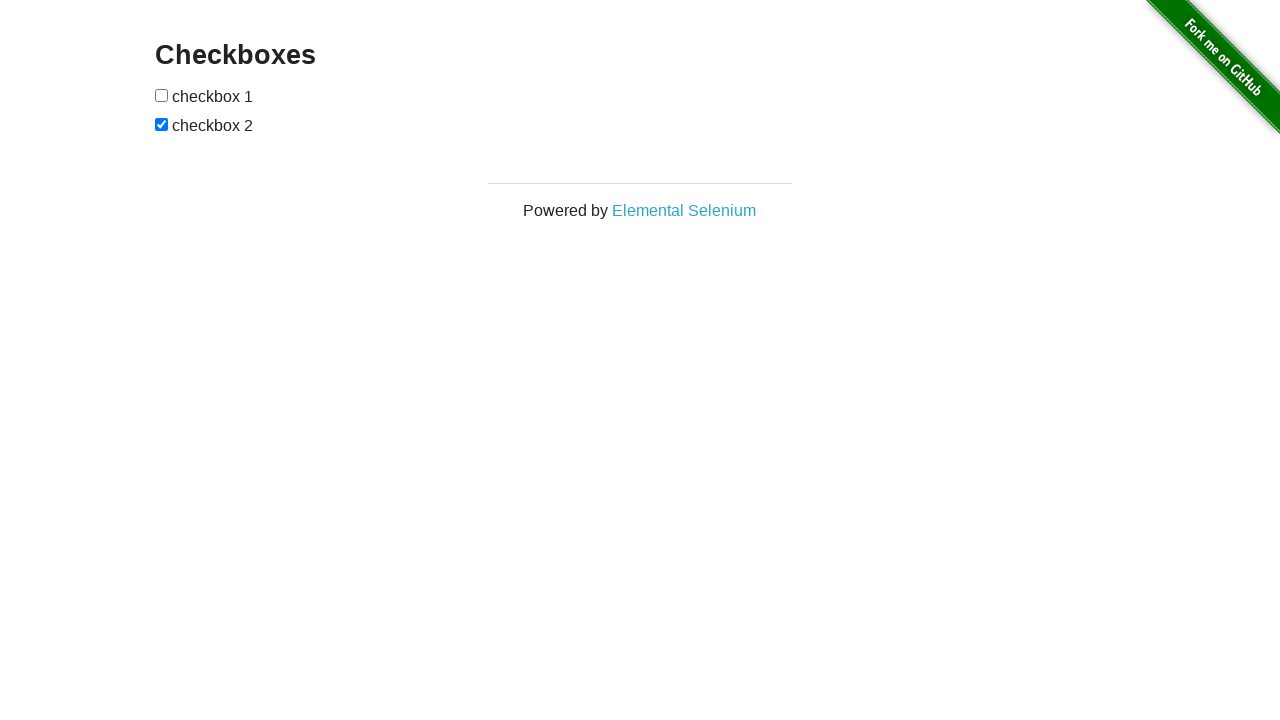

Located all checkbox elements on the page
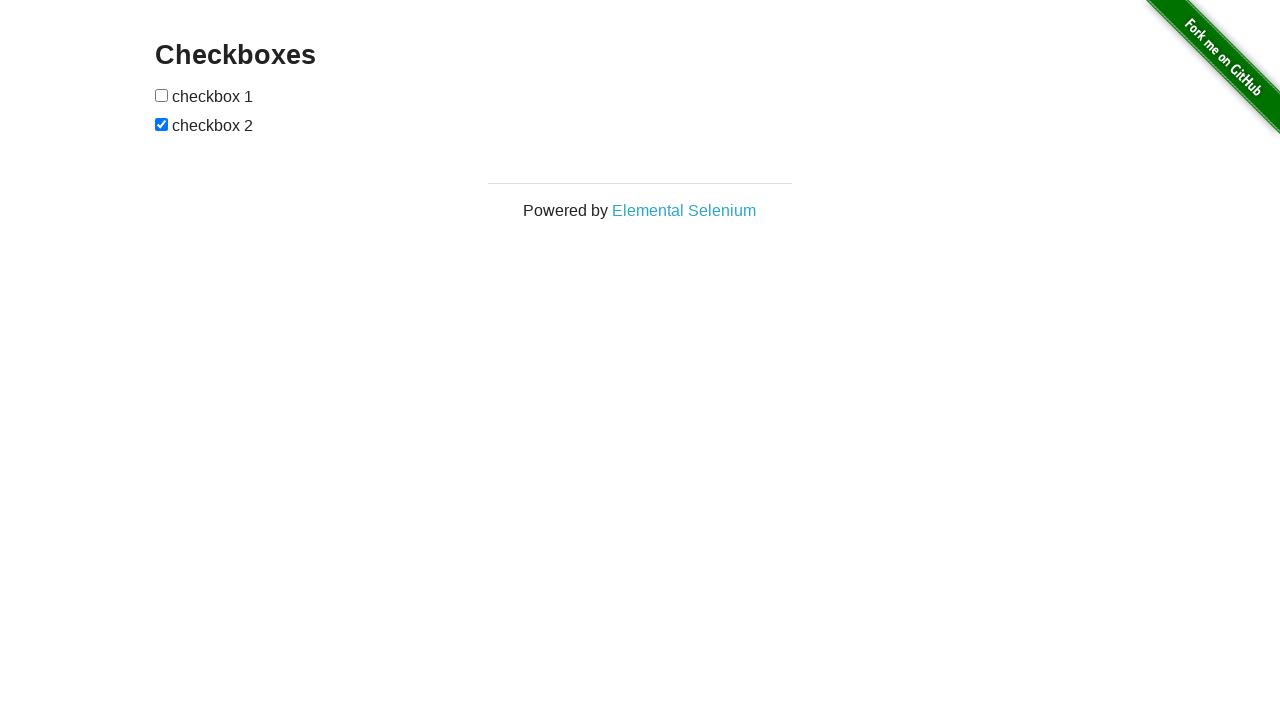

Found 2 checkboxes on the page
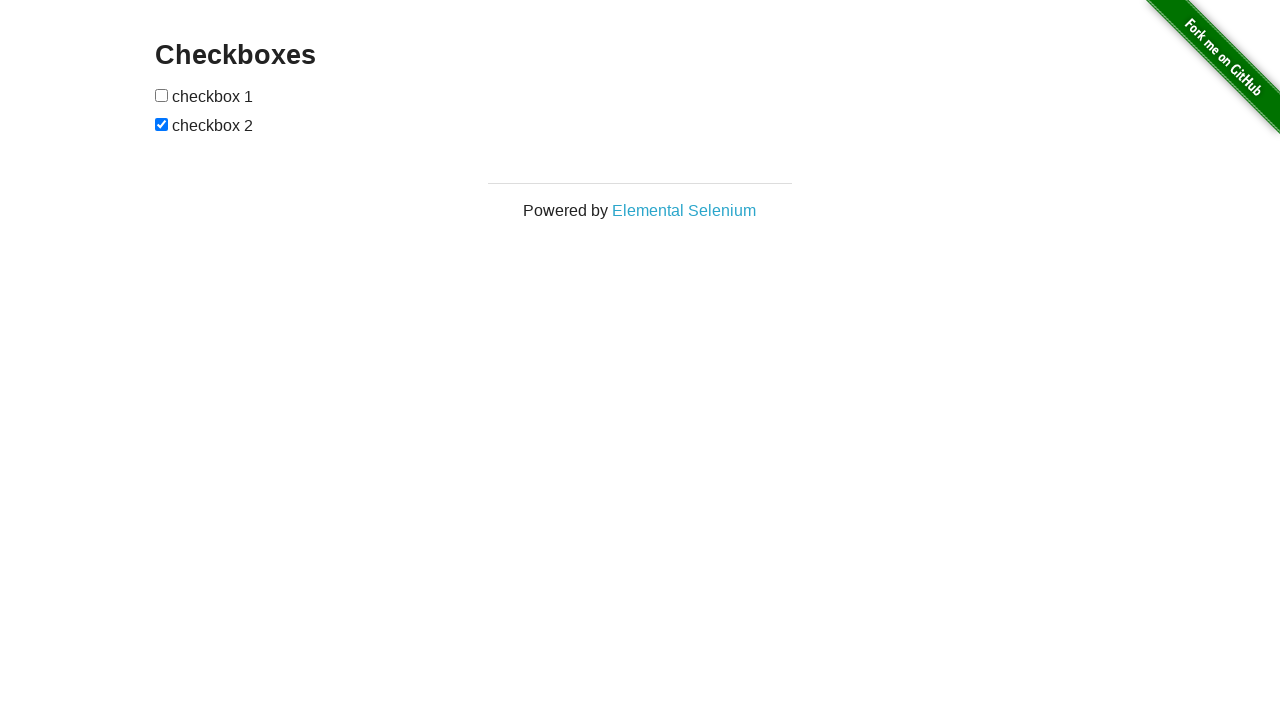

Selected checkbox at index 0
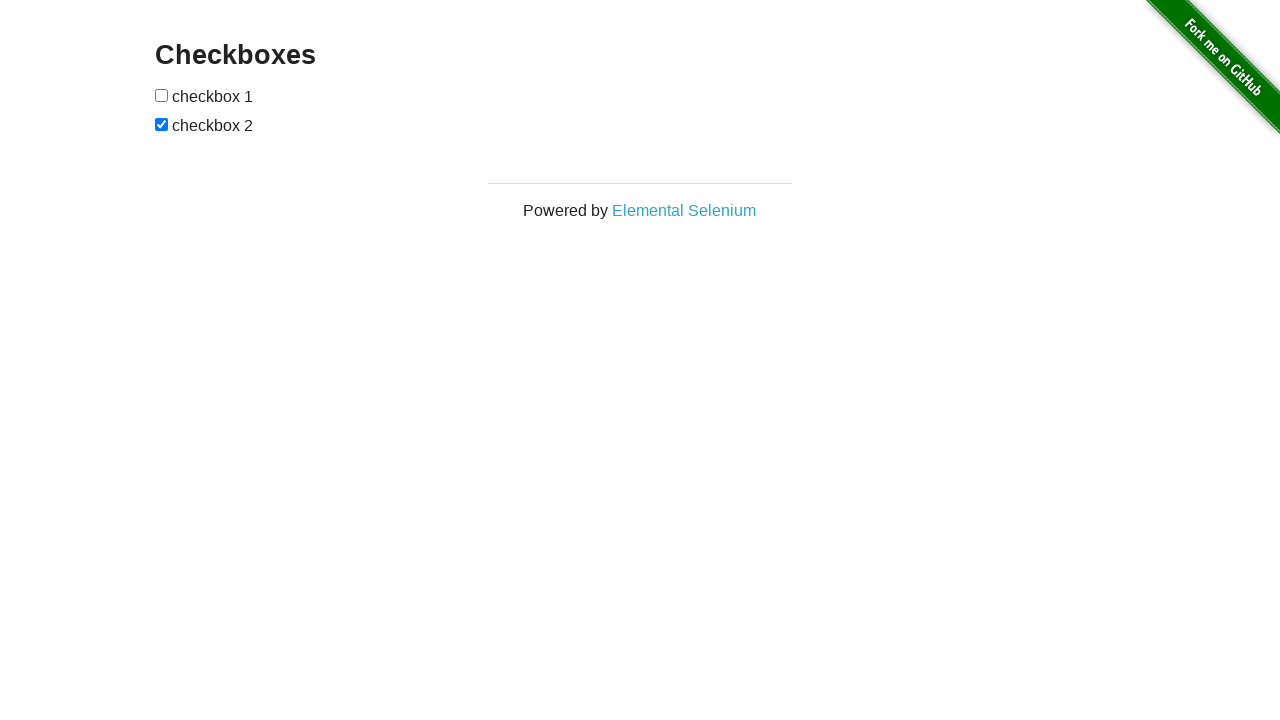

Clicked checkbox 0 to select it at (162, 95) on input[type='checkbox'] >> nth=0
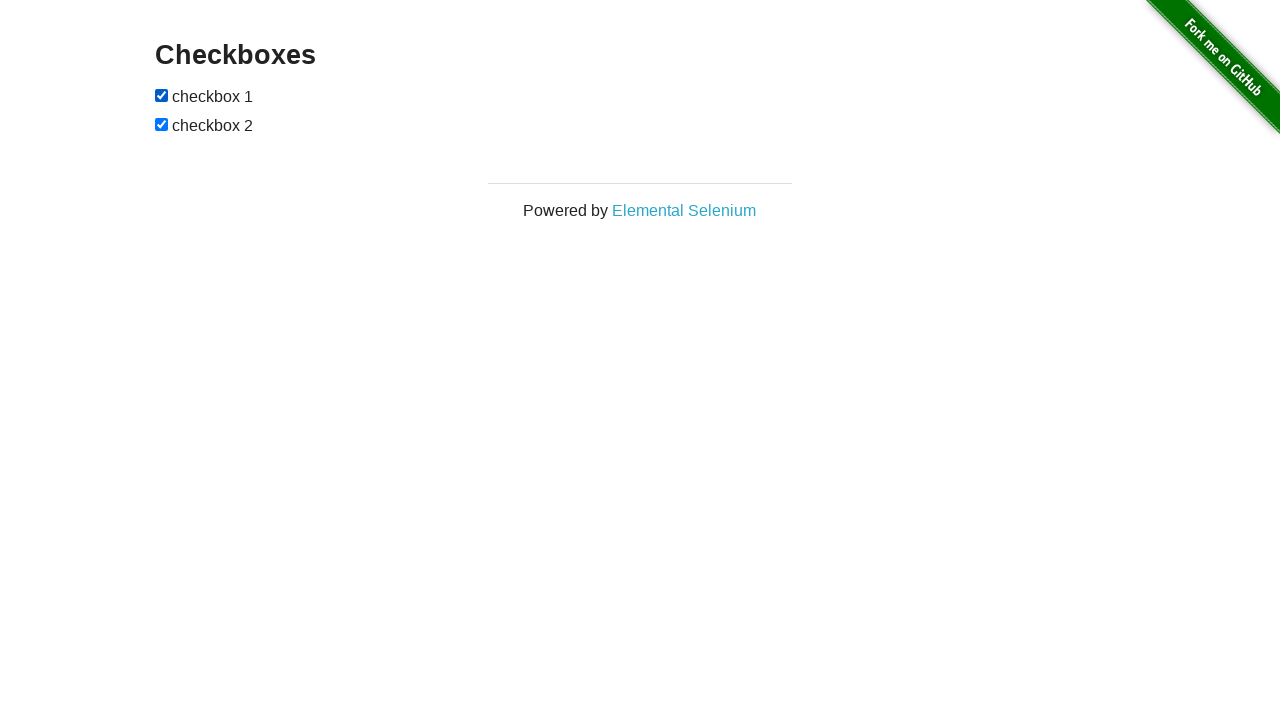

Waited 500ms after selecting checkbox
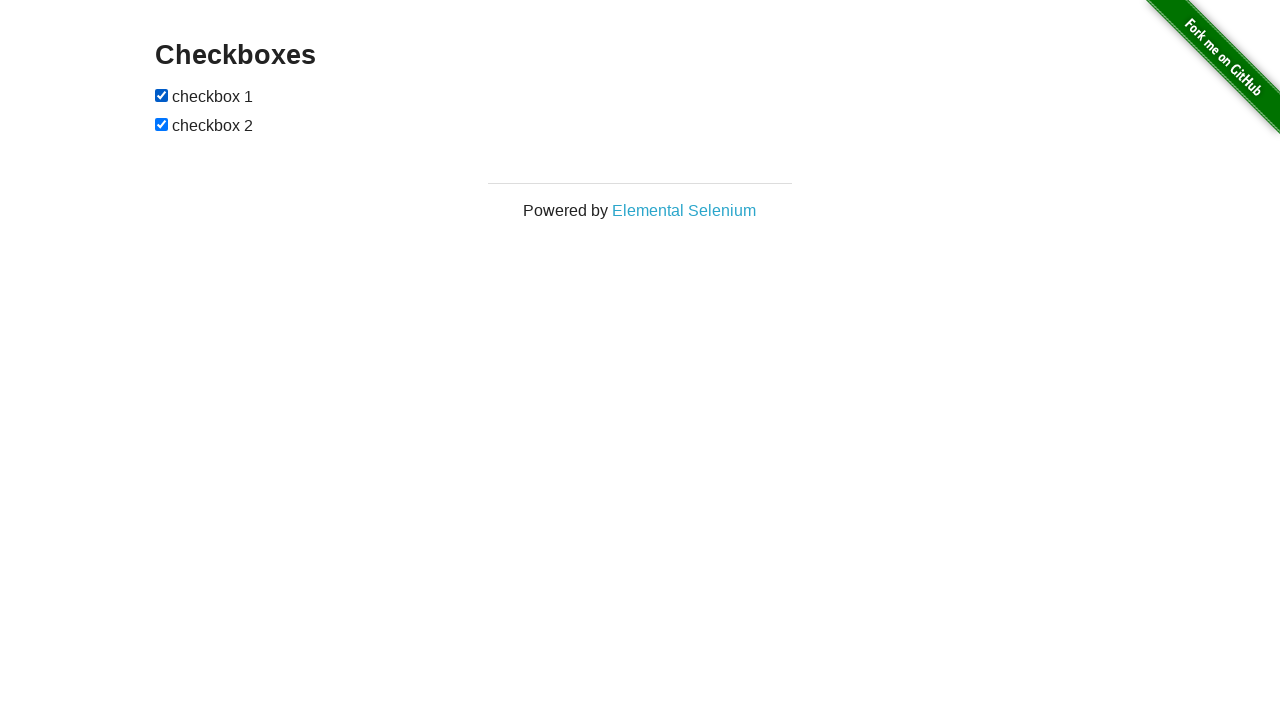

Selected checkbox at index 1
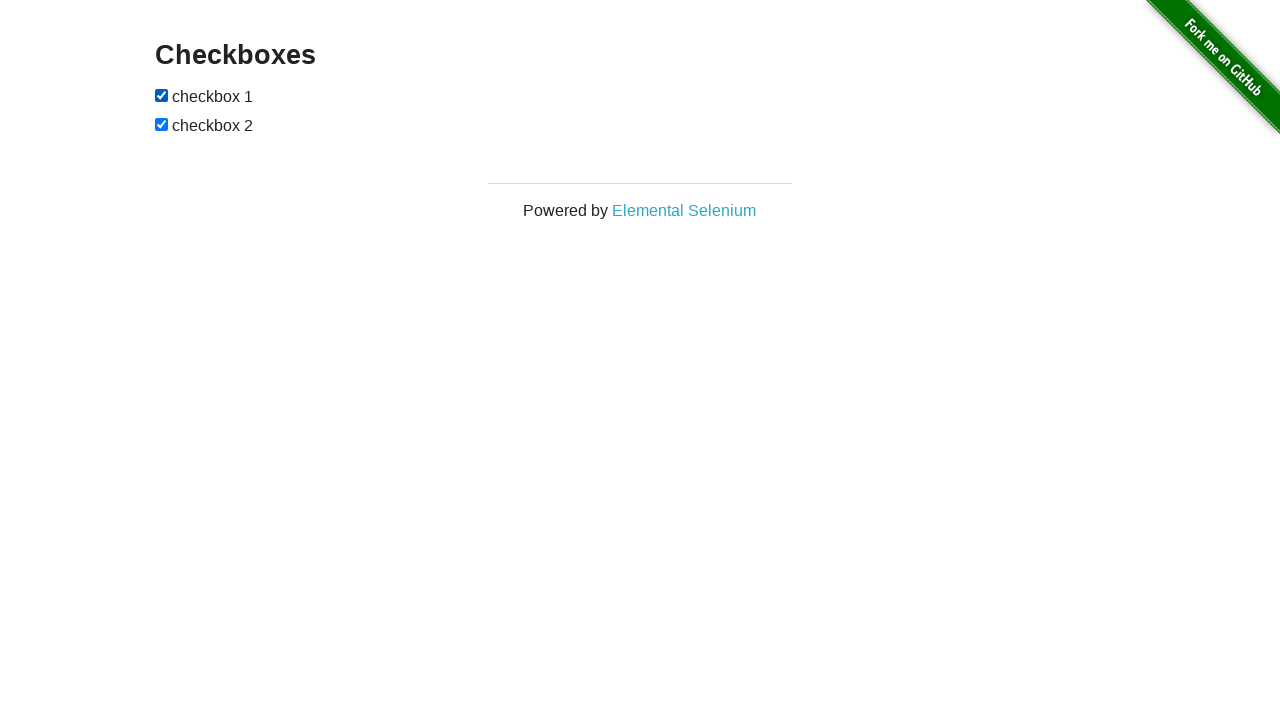

Checkbox 1 was already checked, unchecking it at (162, 124) on input[type='checkbox'] >> nth=1
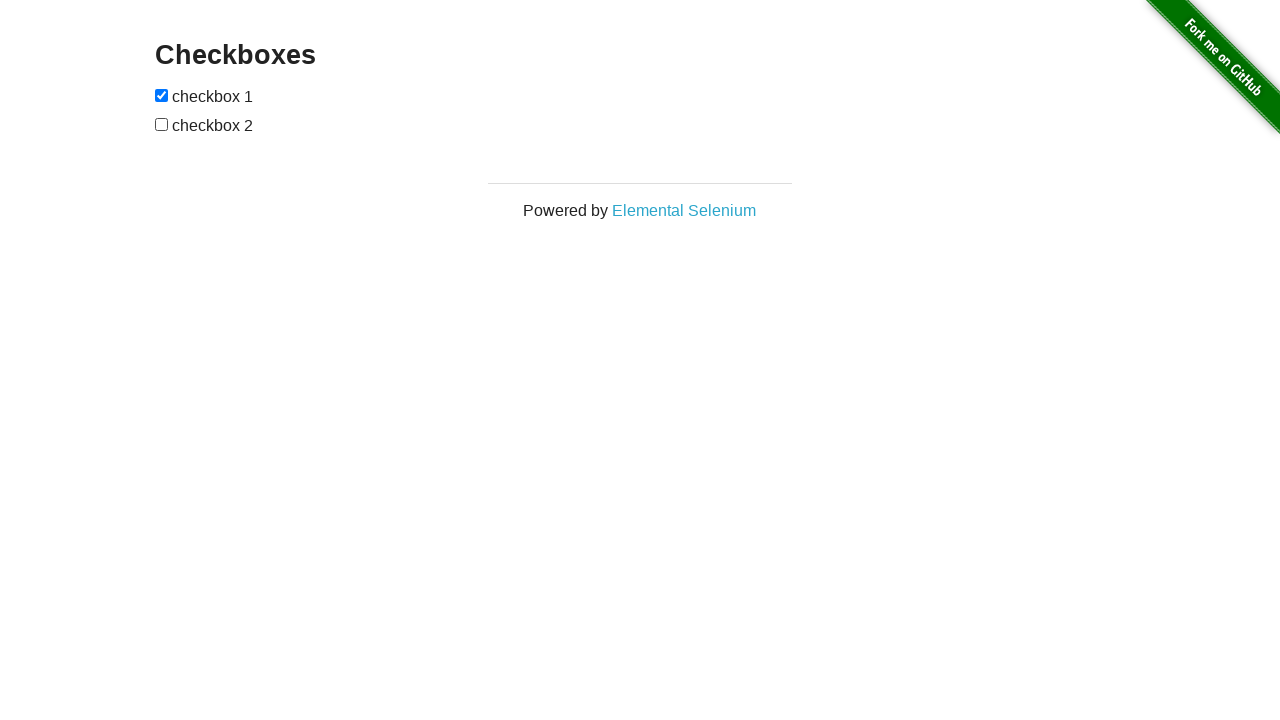

Waited 500ms after unchecking
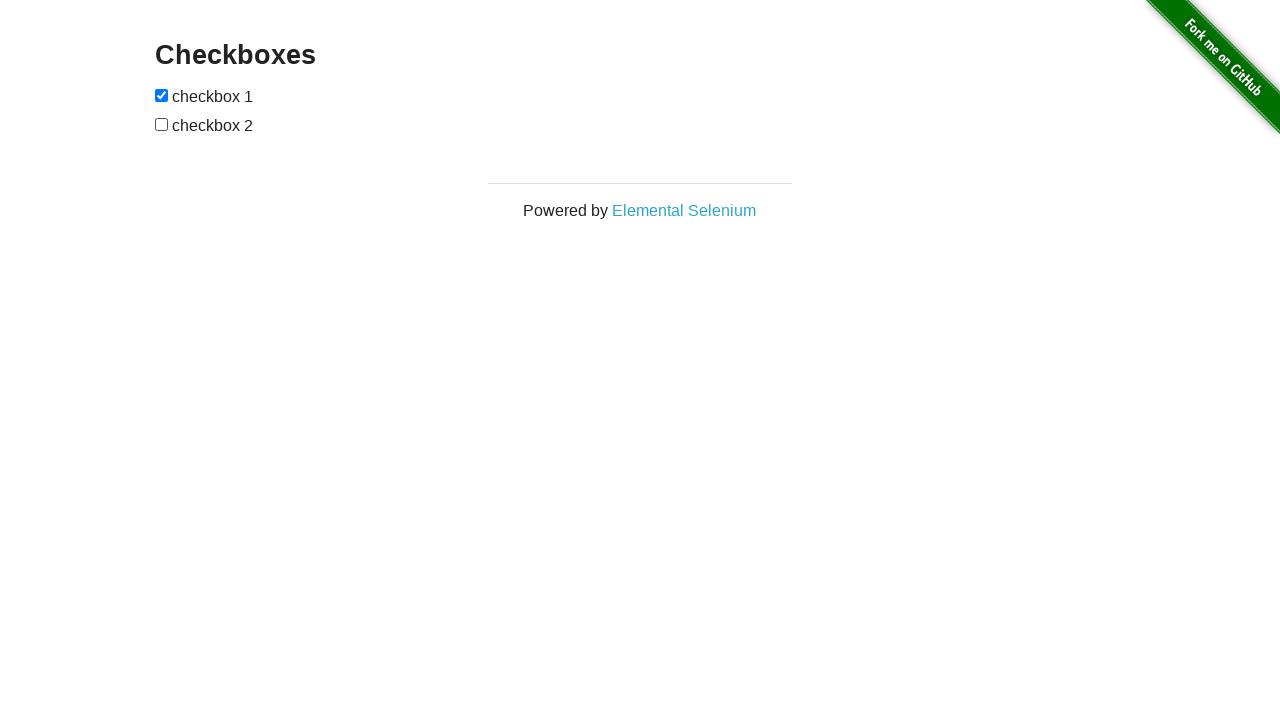

Clicked checkbox 1 to select it at (162, 124) on input[type='checkbox'] >> nth=1
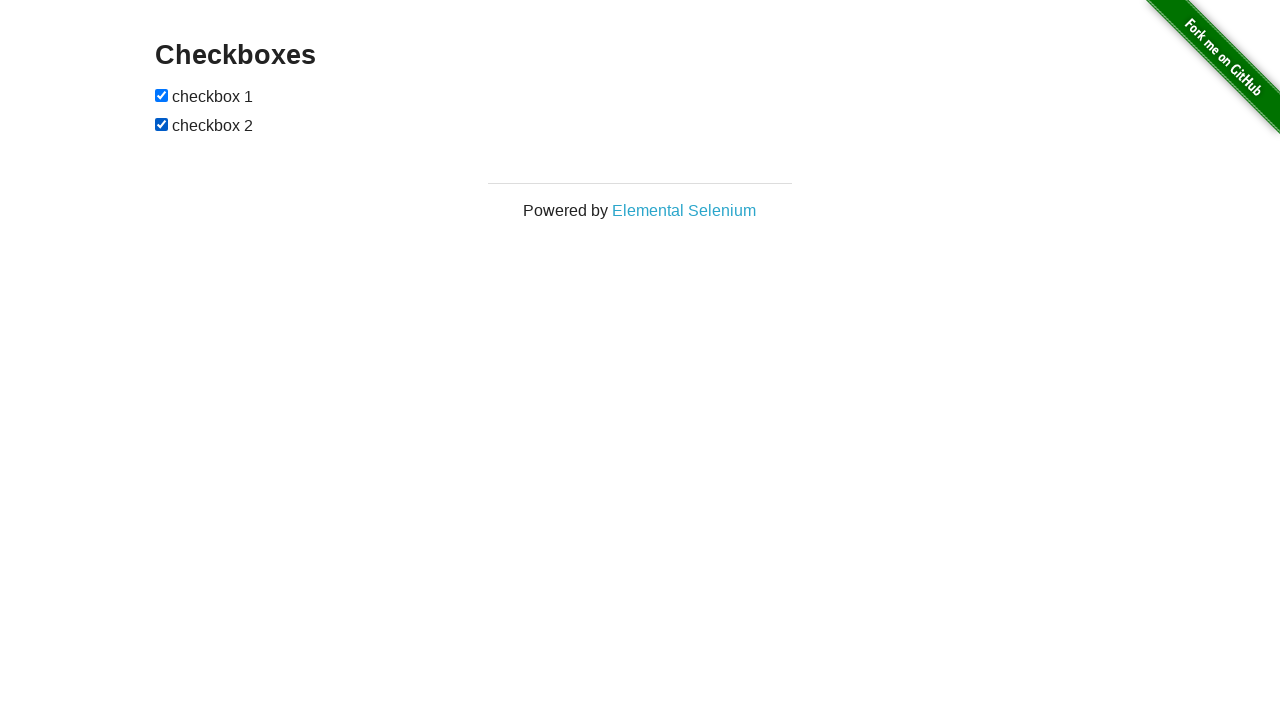

Waited 500ms after selecting checkbox
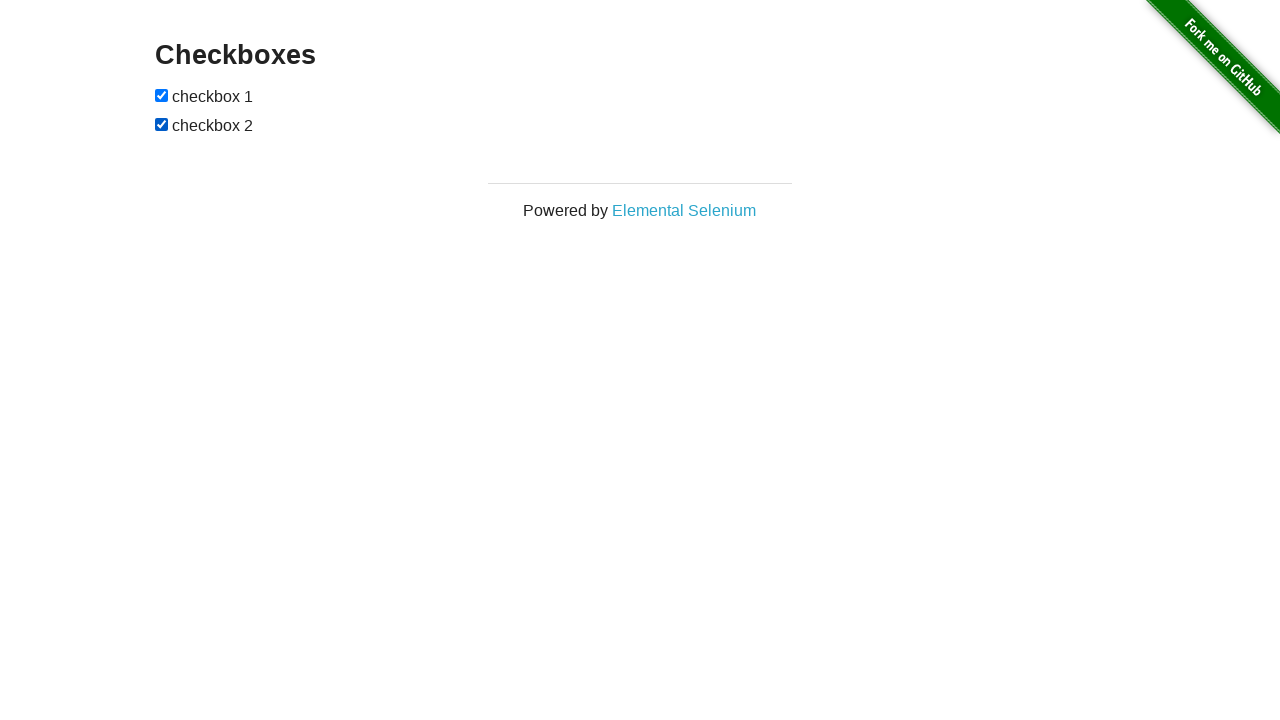

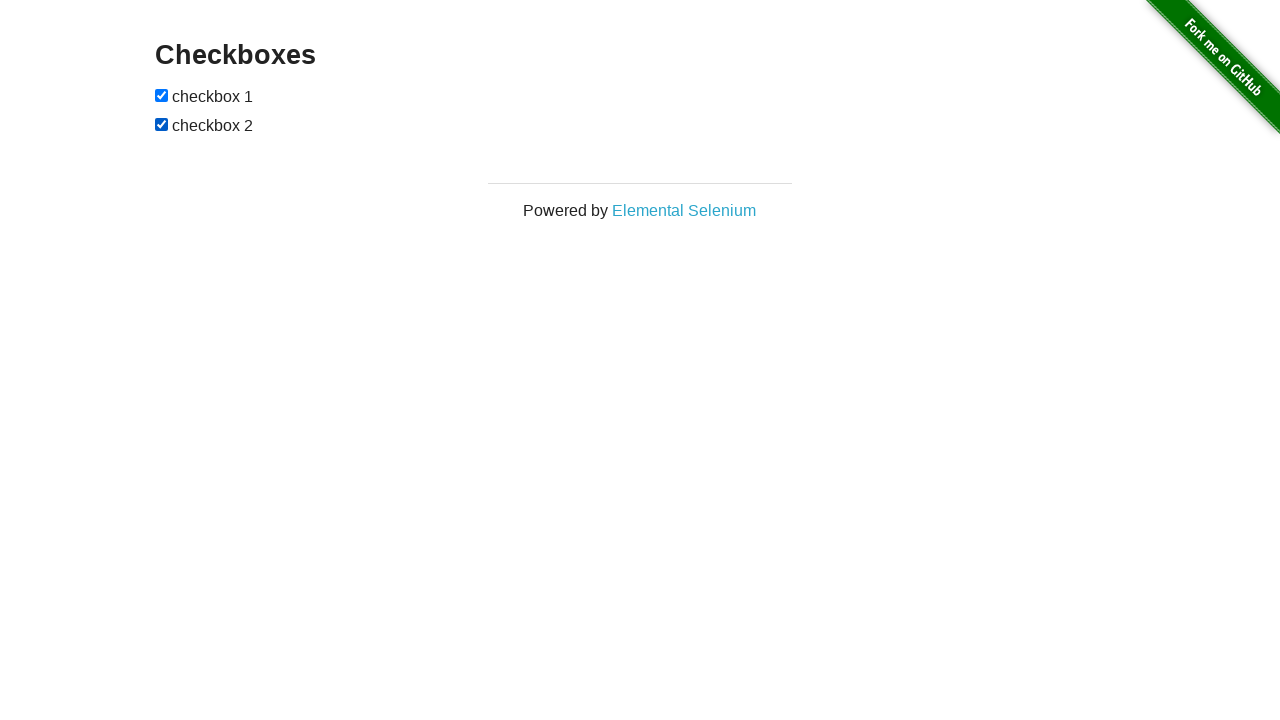